Tests drag and drop functionality with fluent wait by dragging a logo image to a drop area

Starting URL: https://demo.automationtesting.in/Dynamic.html

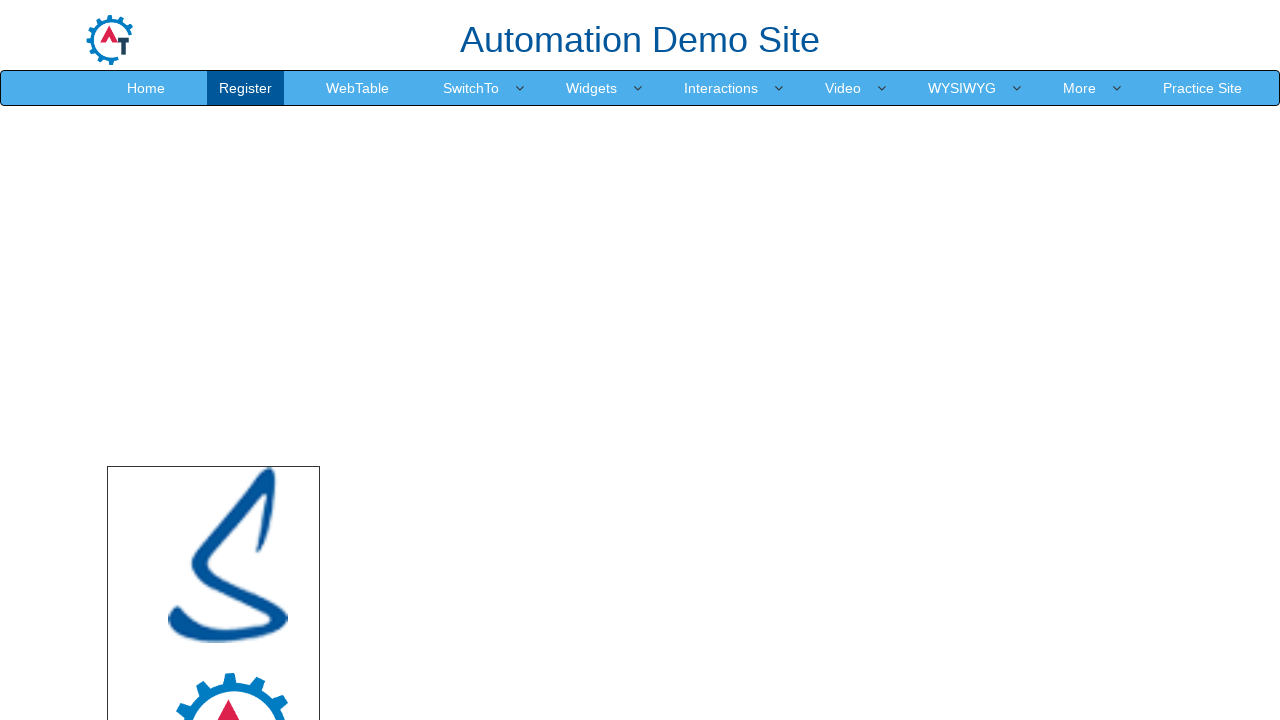

Set viewport size to 1920x1080
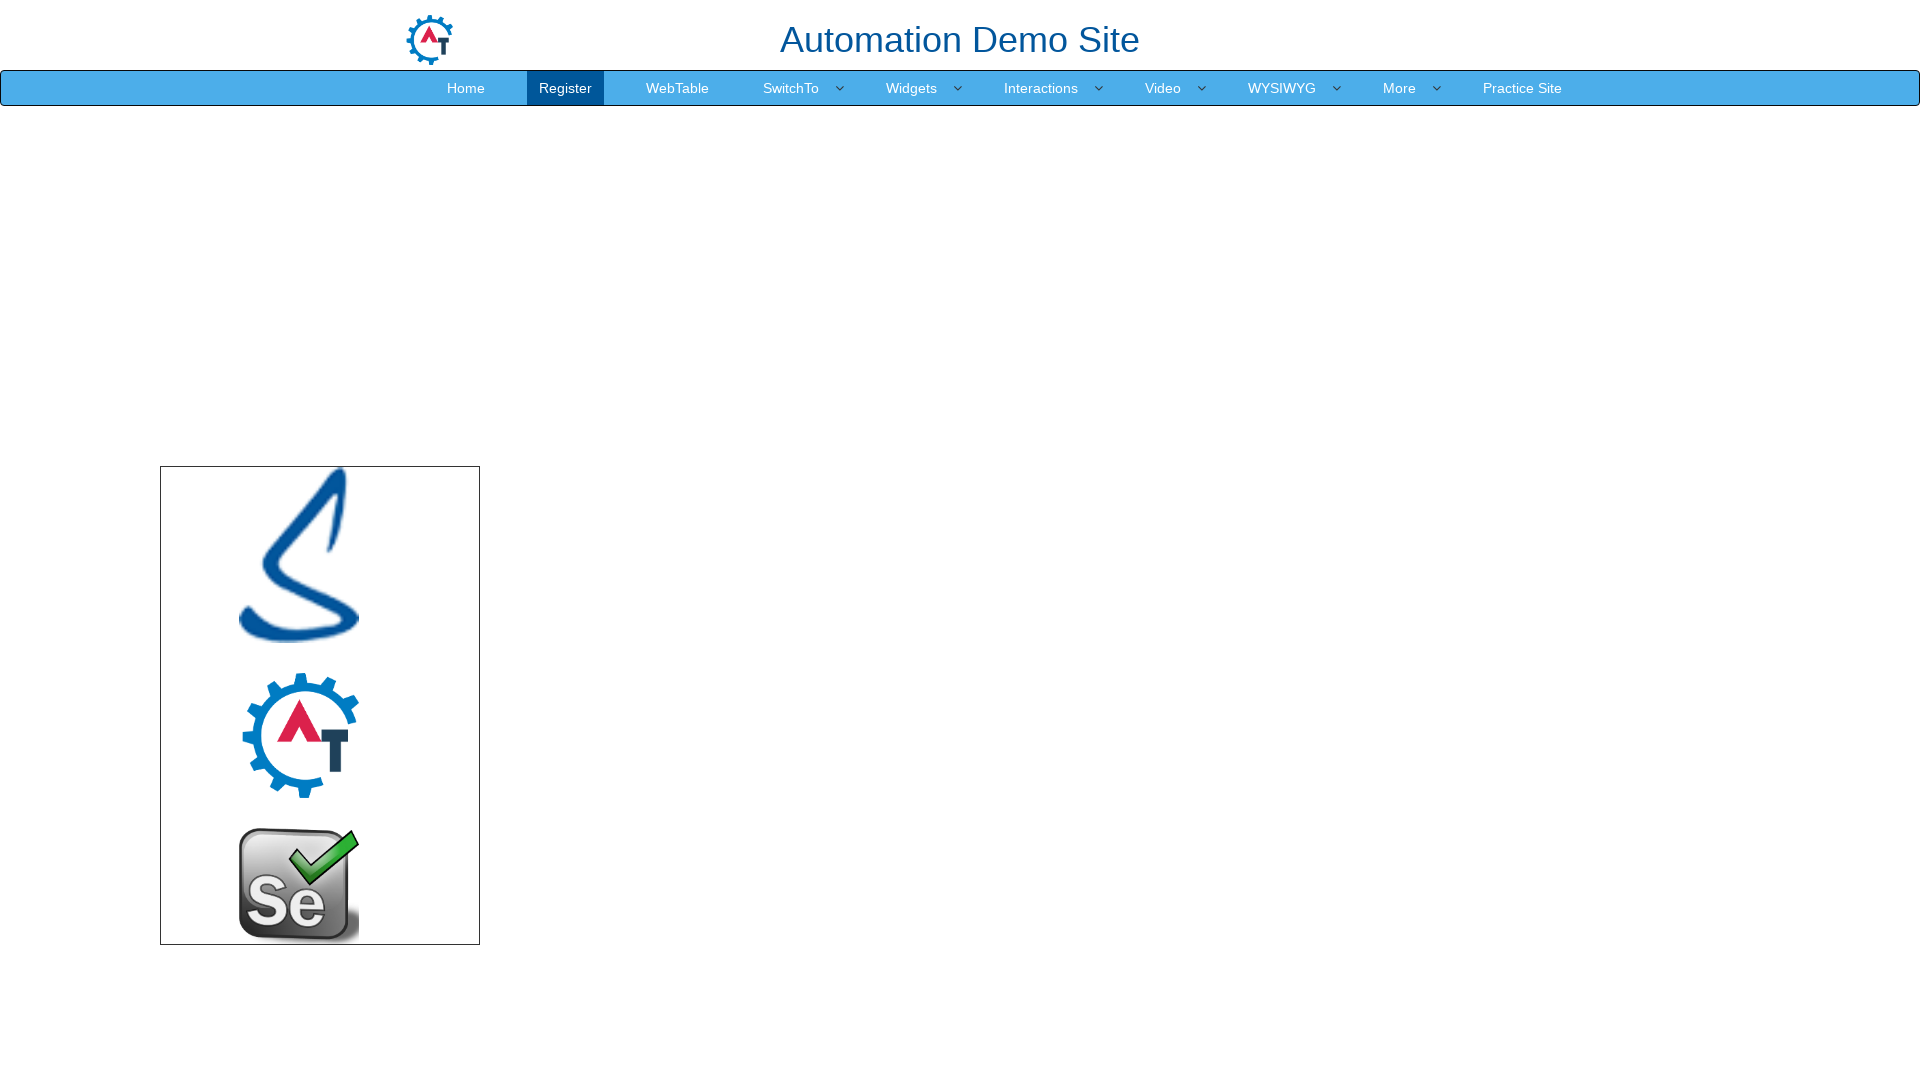

Located logo image element with src='logo.png'
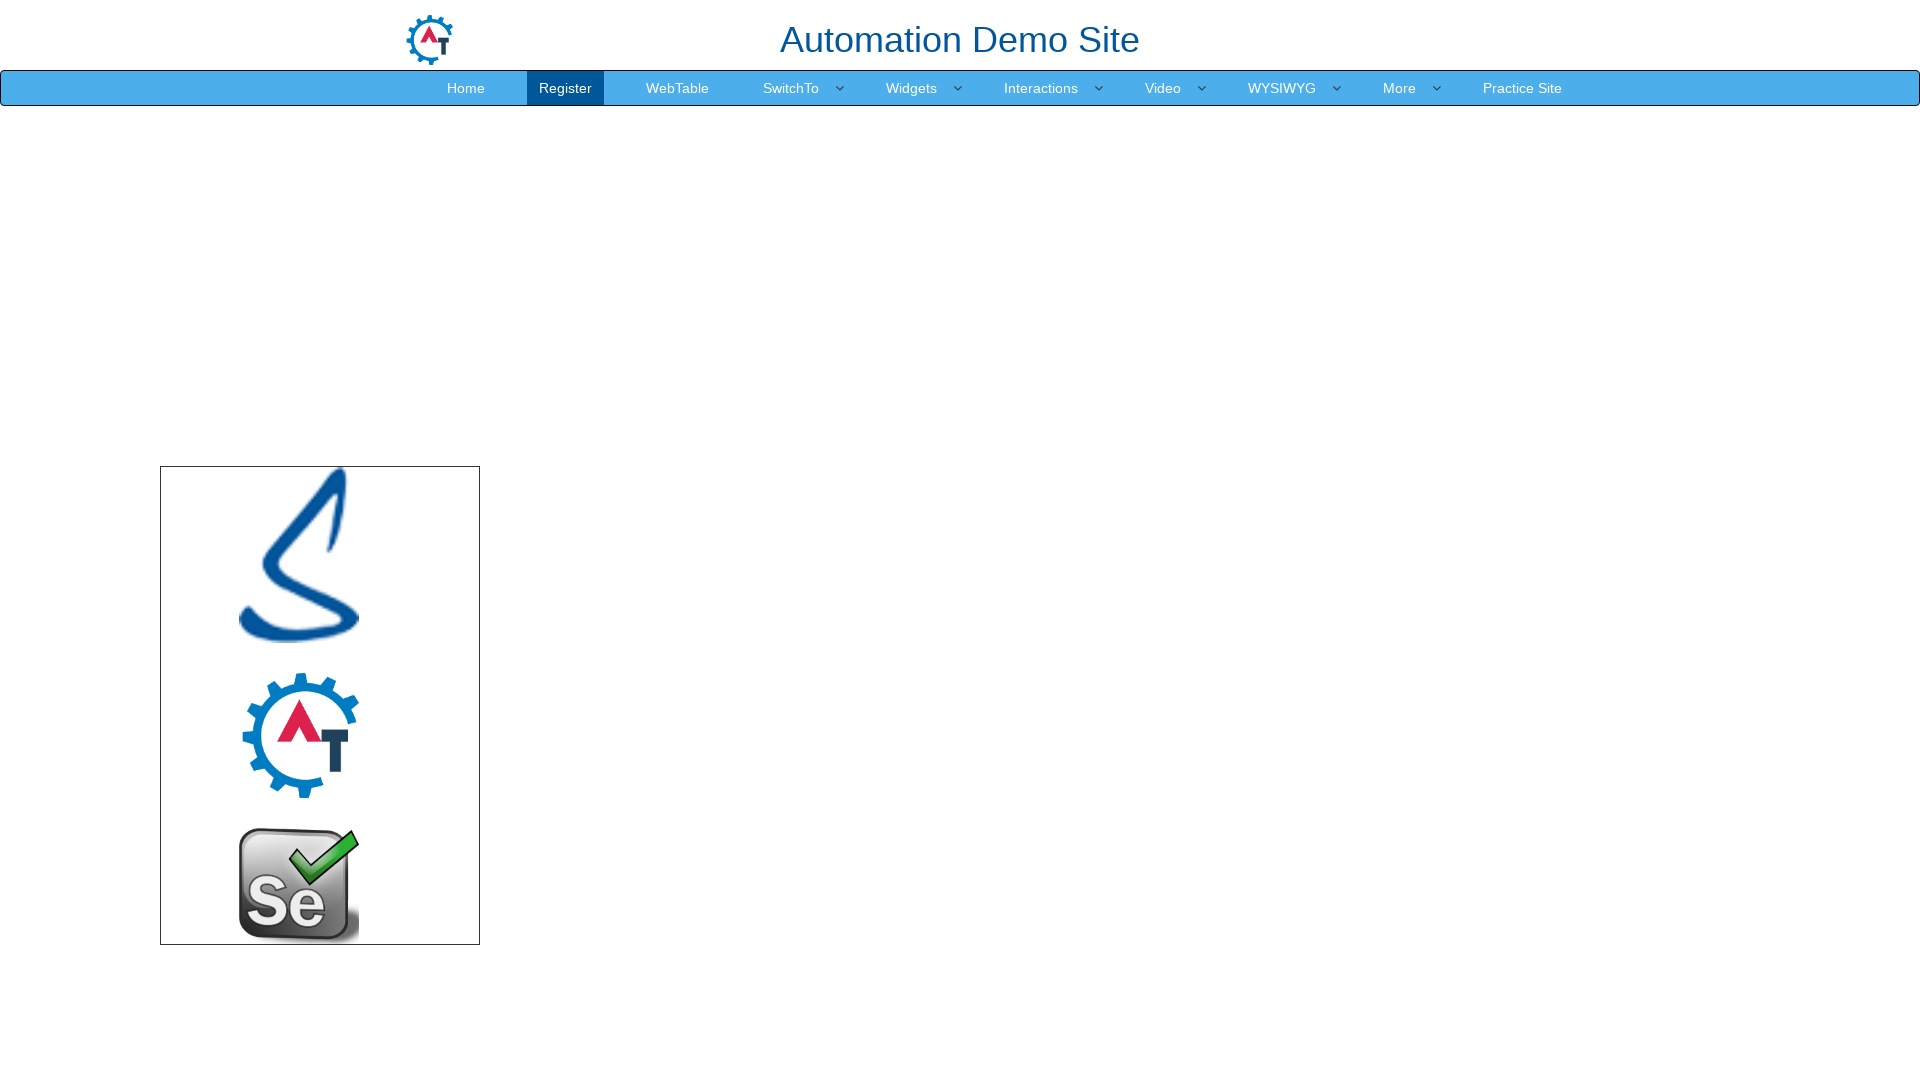

Located drop area element with id='droparea'
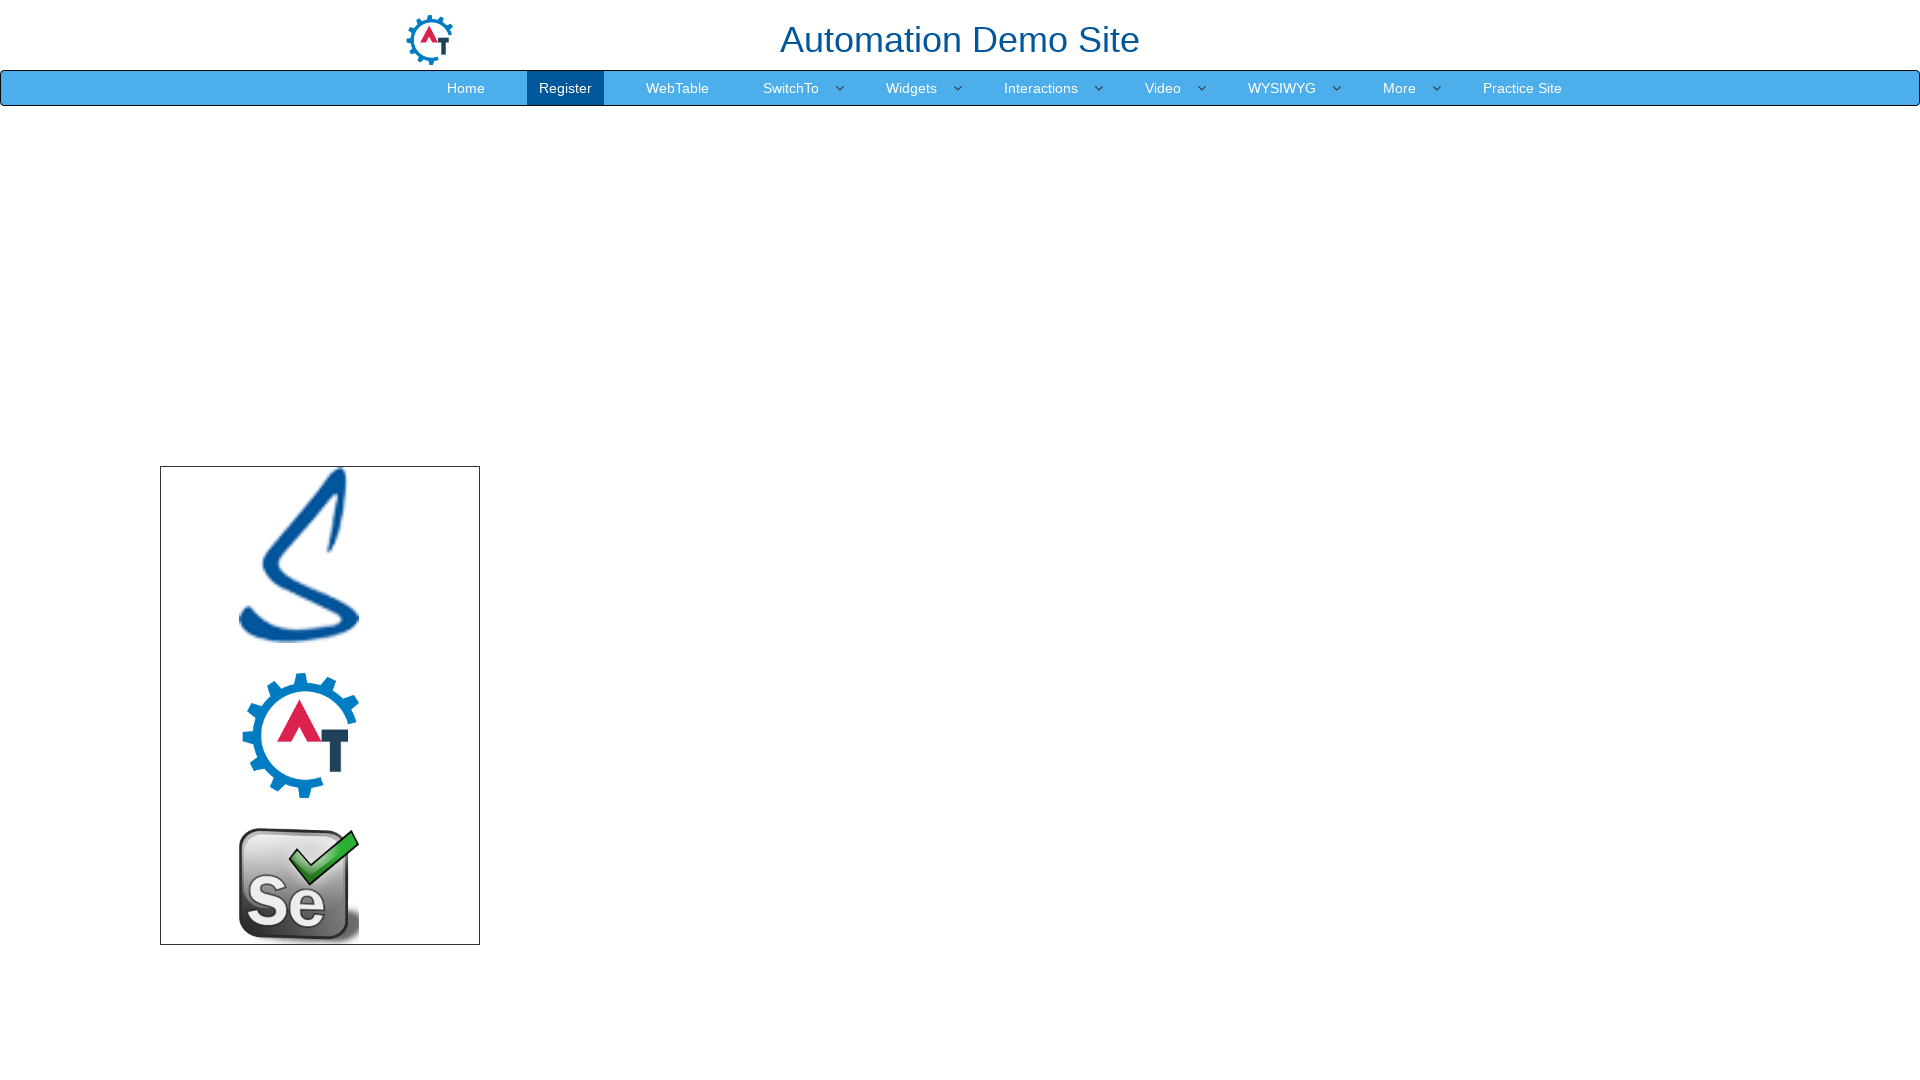

Dragged logo image to drop area at (1120, 651)
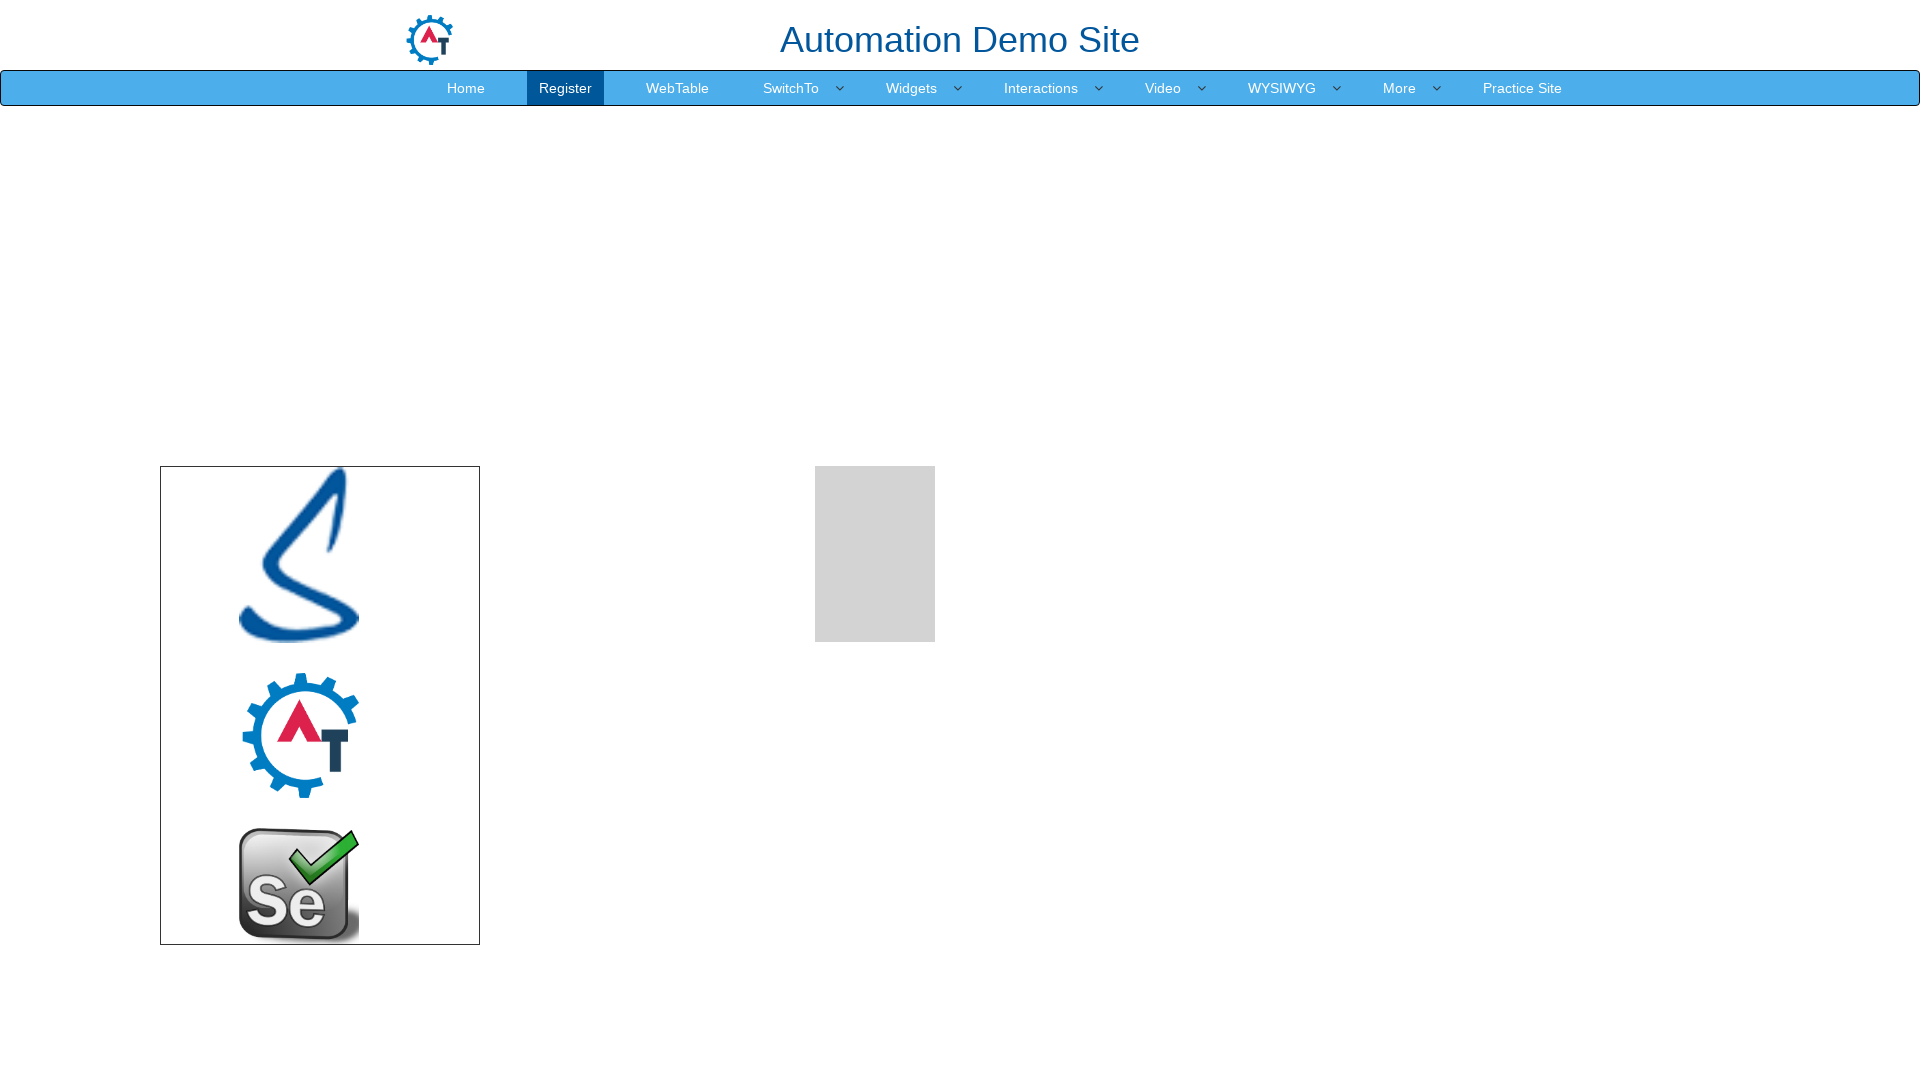

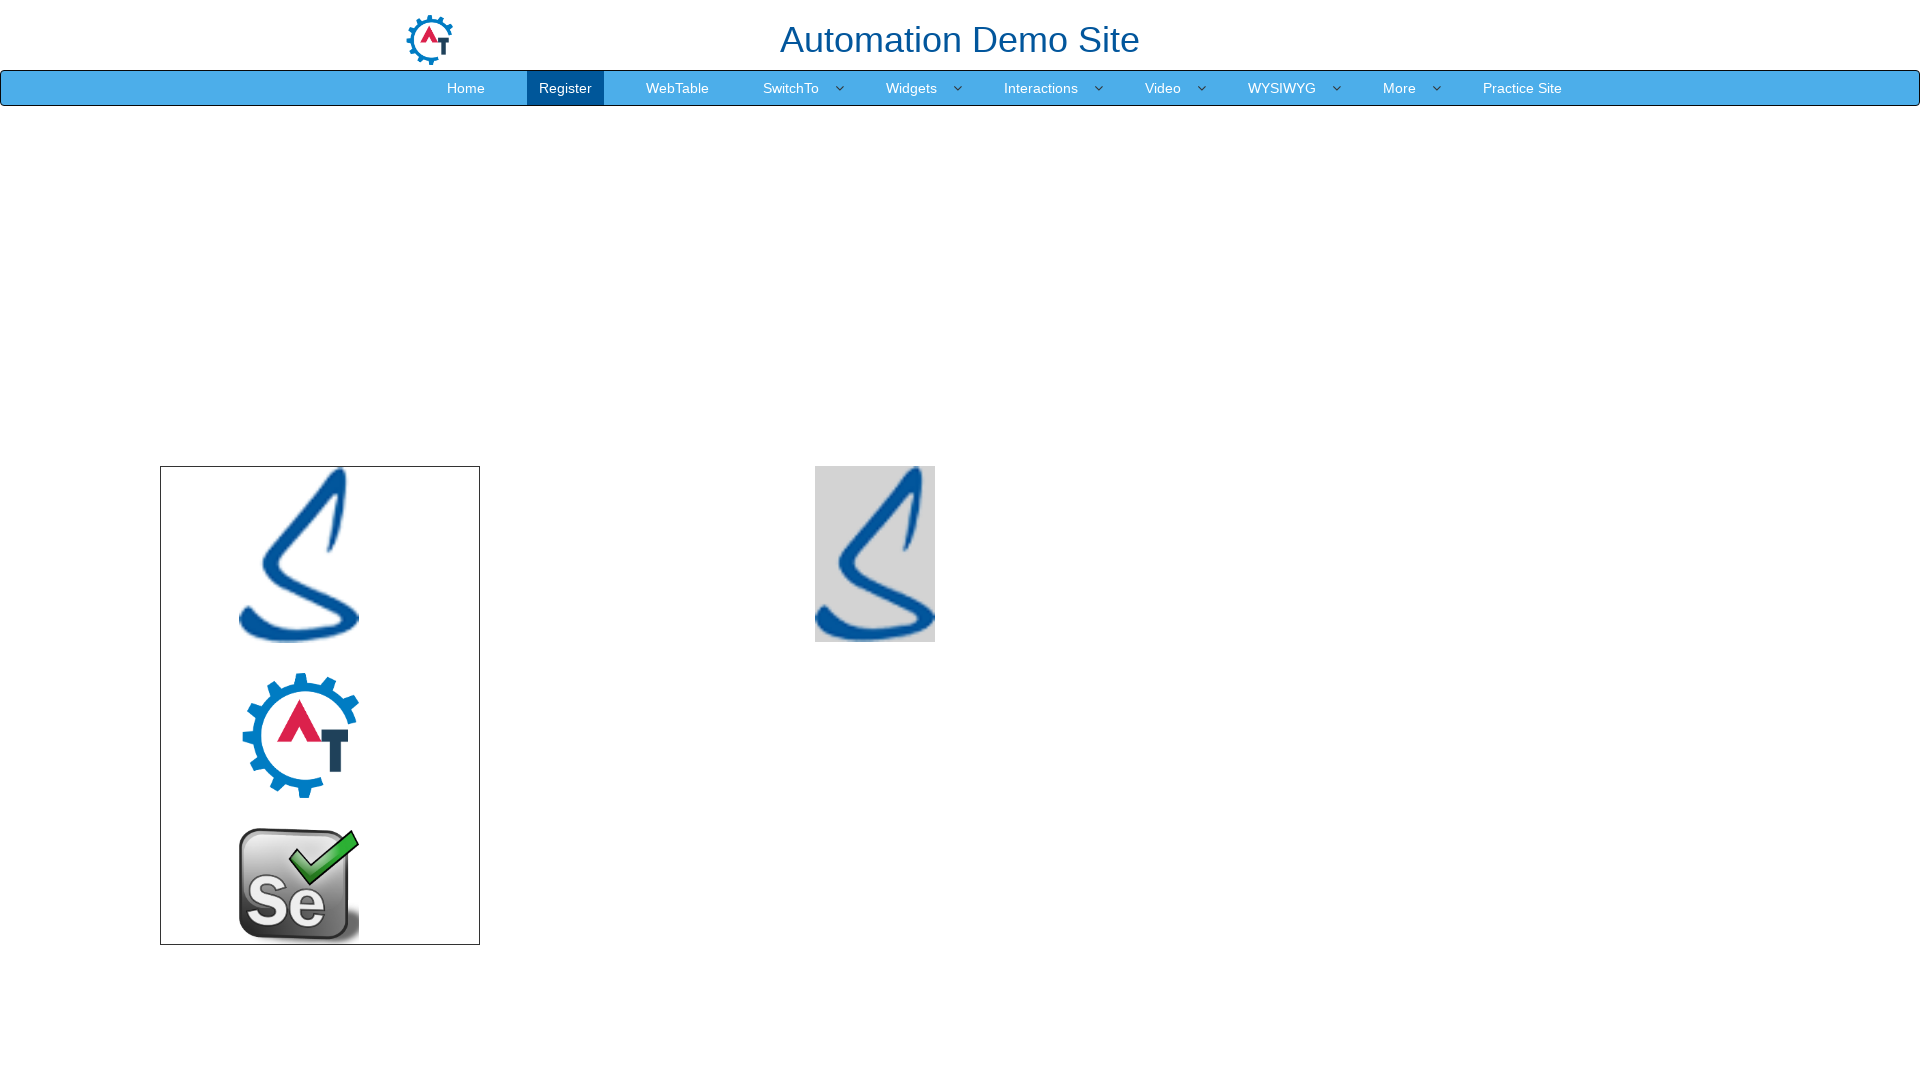